Tests checkbox selection functionality on a registration form by finding and clicking the Hockey checkbox among multiple checkboxes

Starting URL: https://demo.automationtesting.in/Register.html

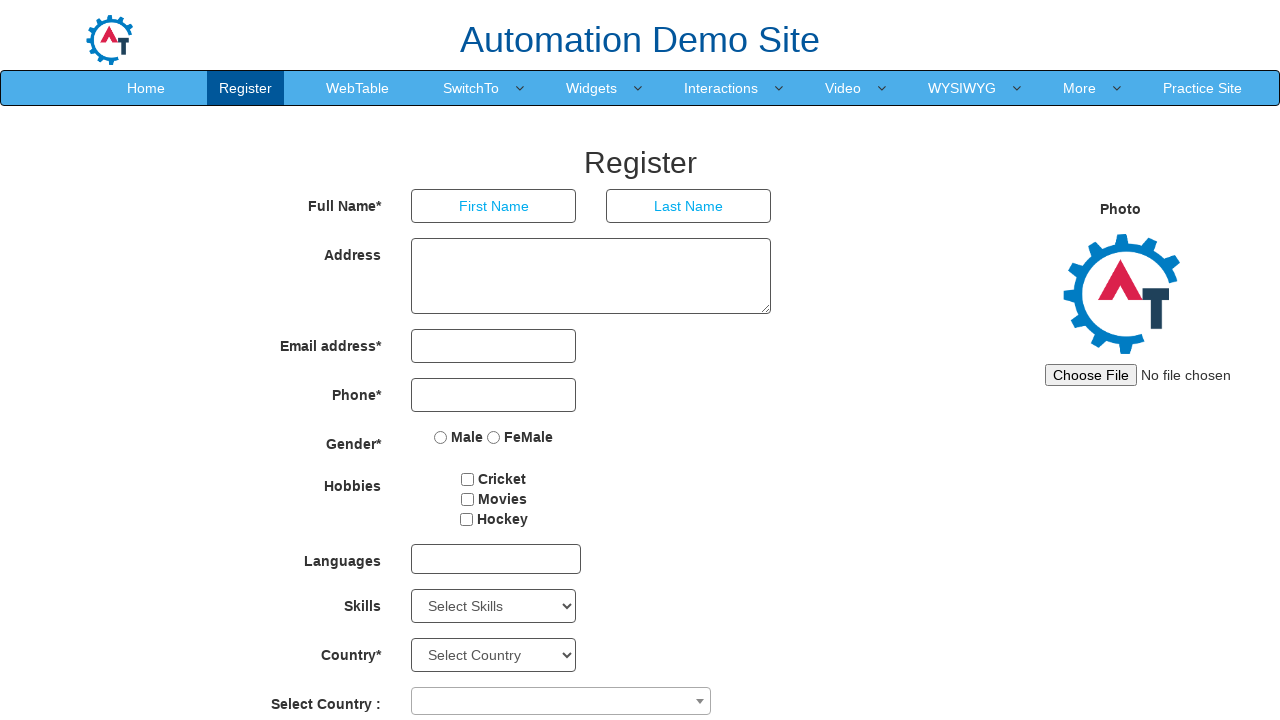

Located all checkboxes on the registration form
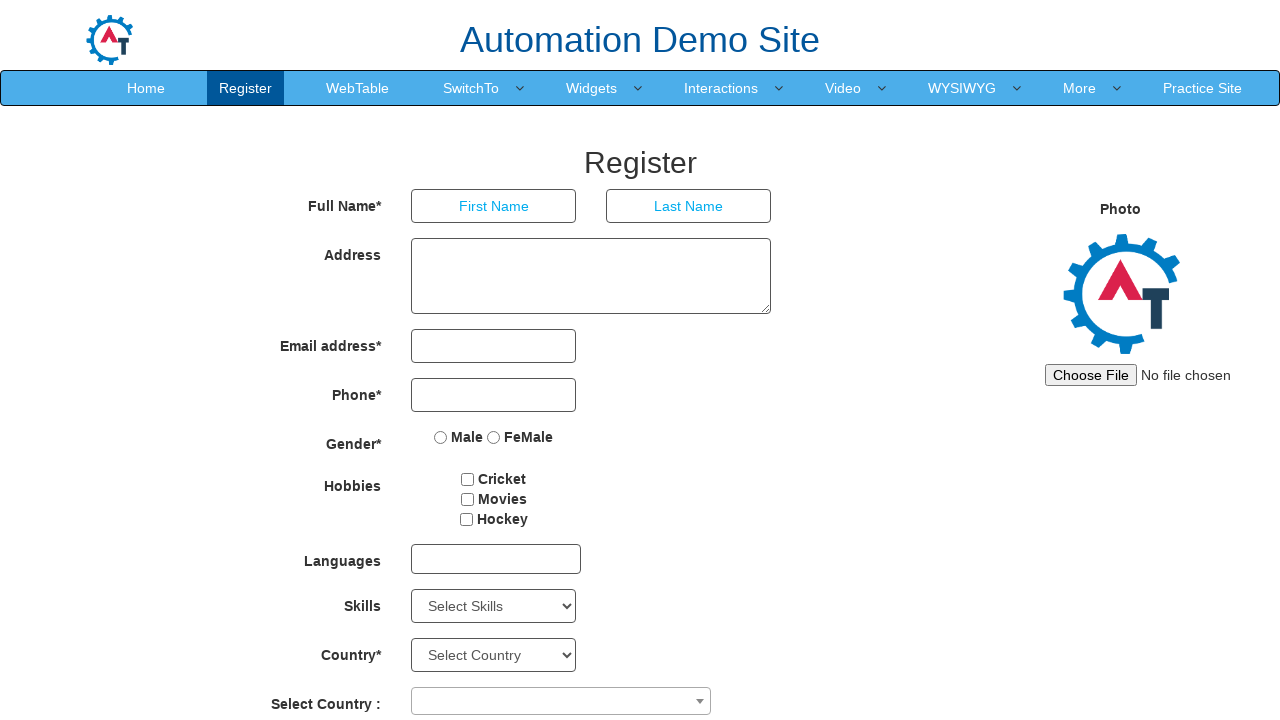

Found 3 checkboxes on the page
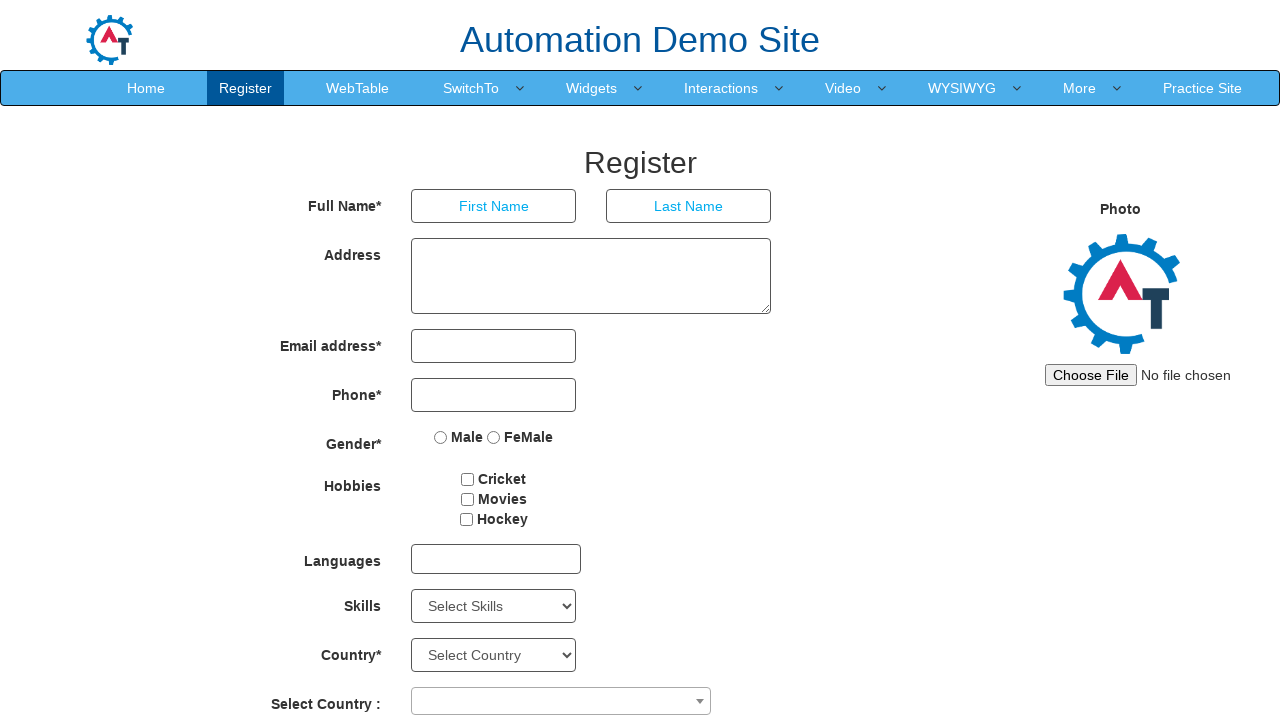

Retrieved checkbox value: Cricket
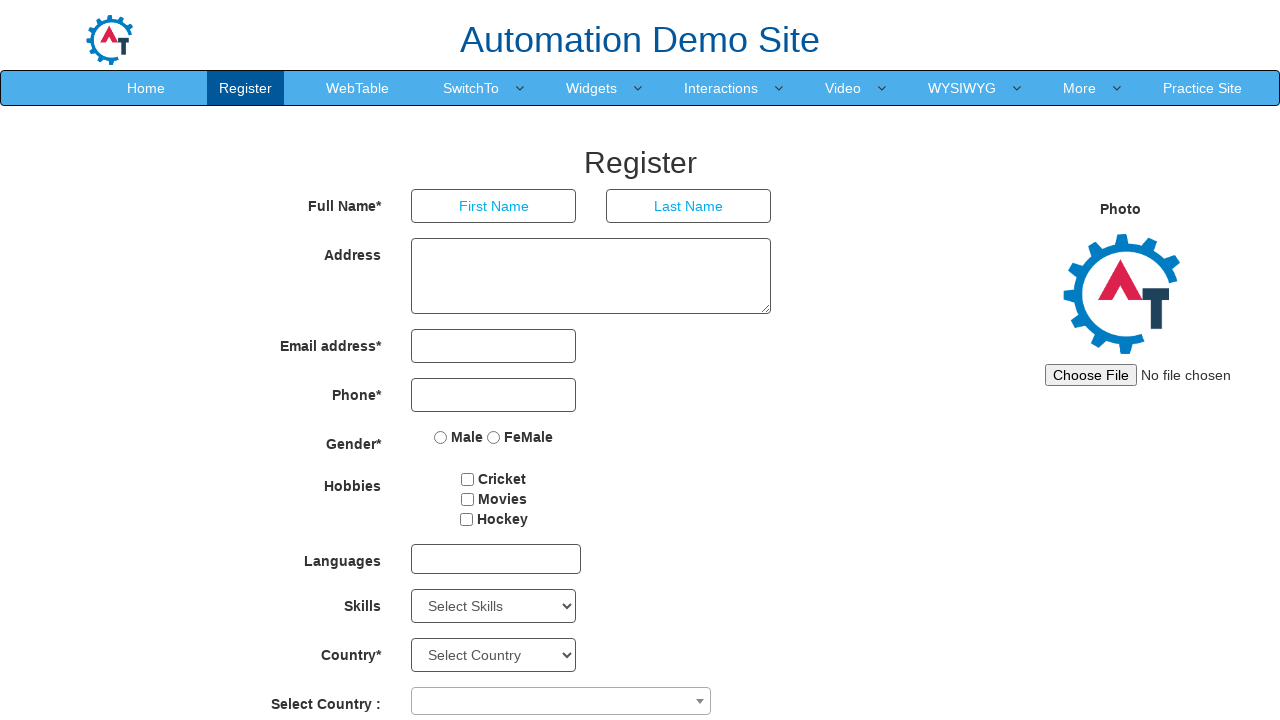

Retrieved checkbox value: Movies
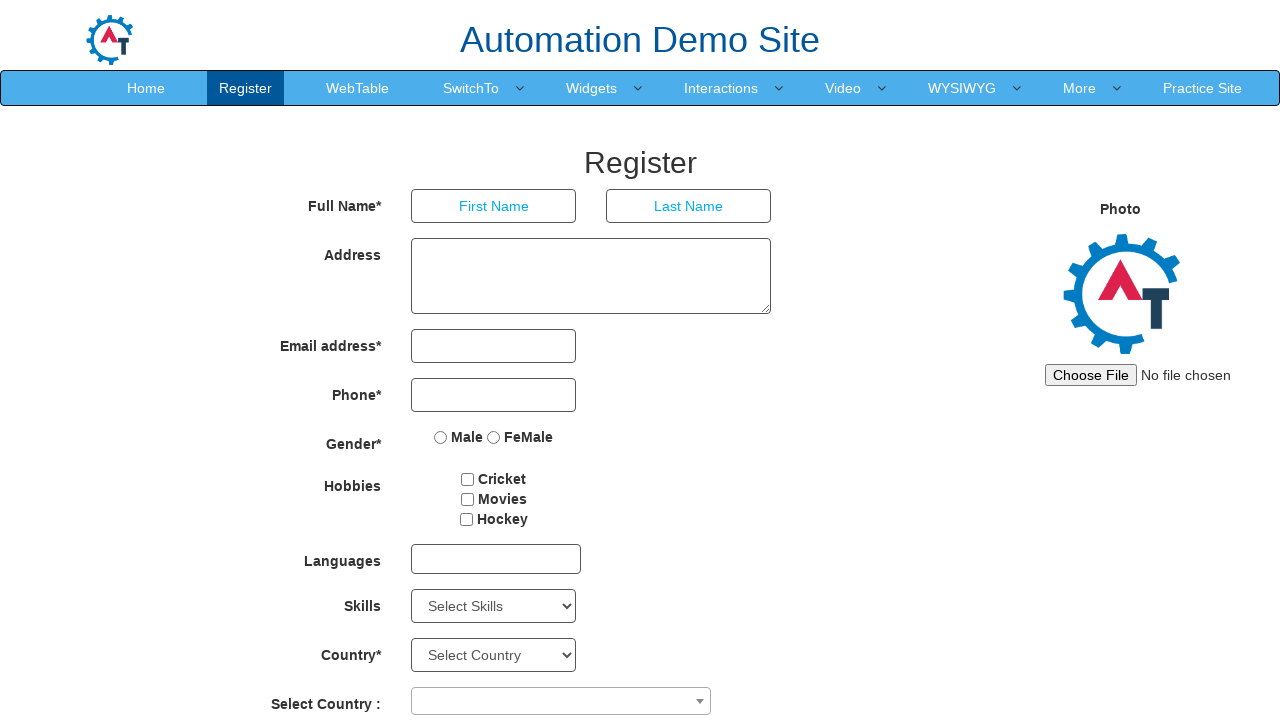

Retrieved checkbox value: Hockey
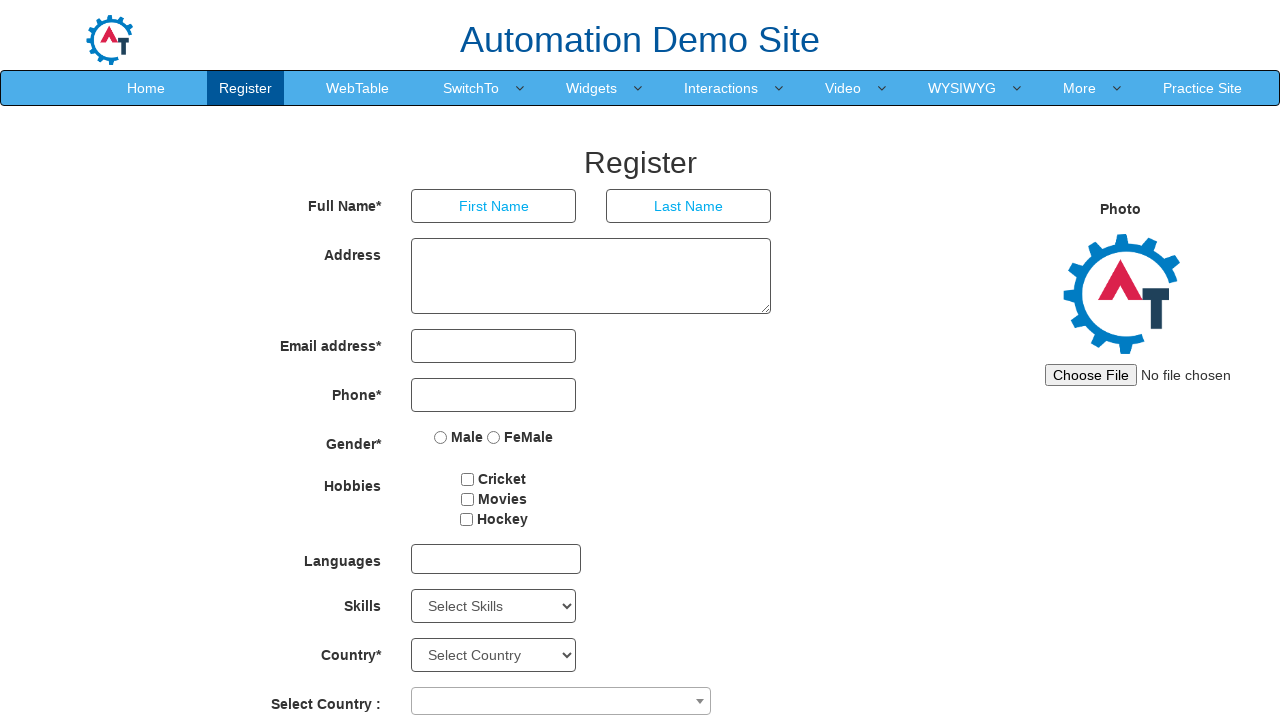

Clicked the Hockey checkbox at (466, 519) on input[type='checkbox'] >> nth=2
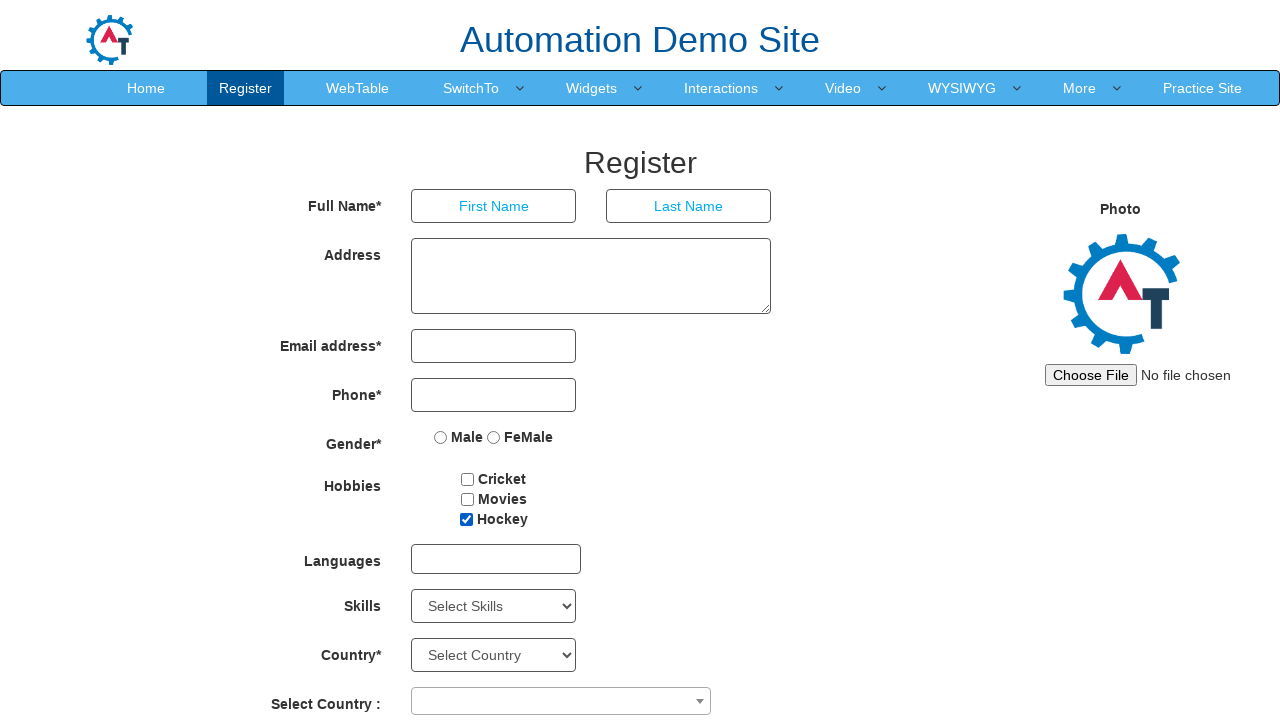

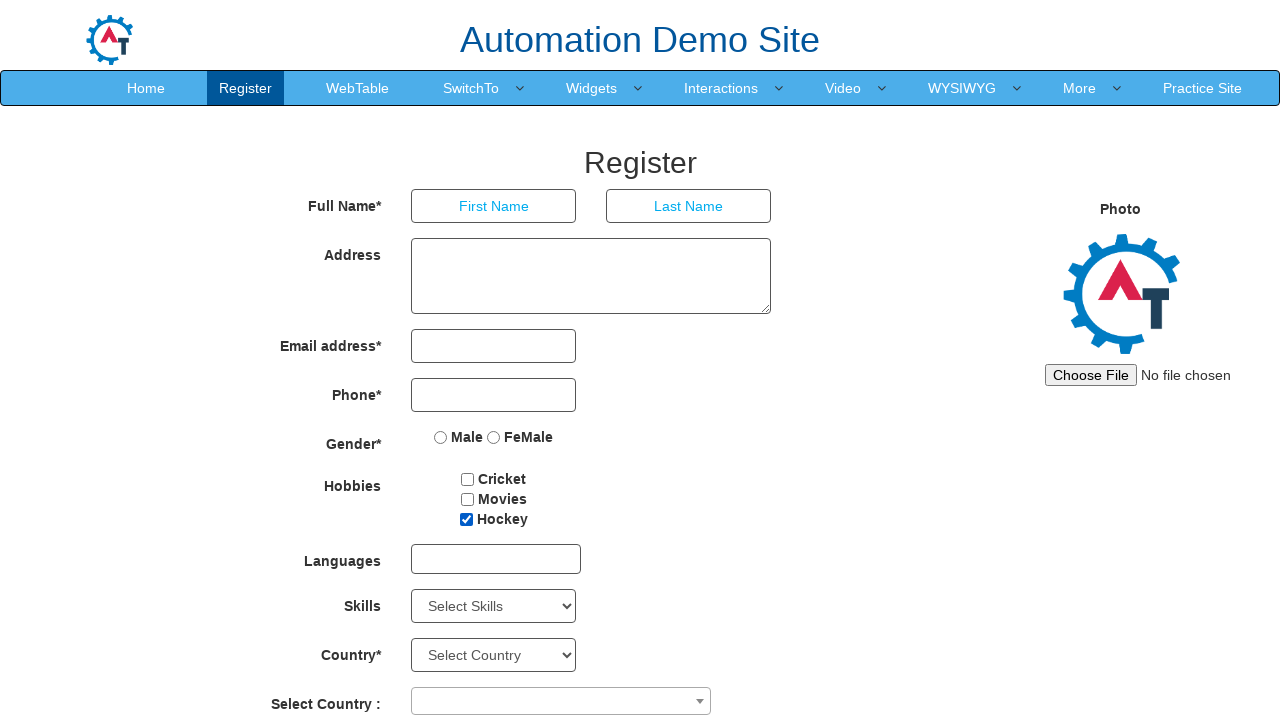